Navigates to the index page and verifies that link elements are present on the page.

Starting URL: https://vldszn-cv.vercel.app/index.html

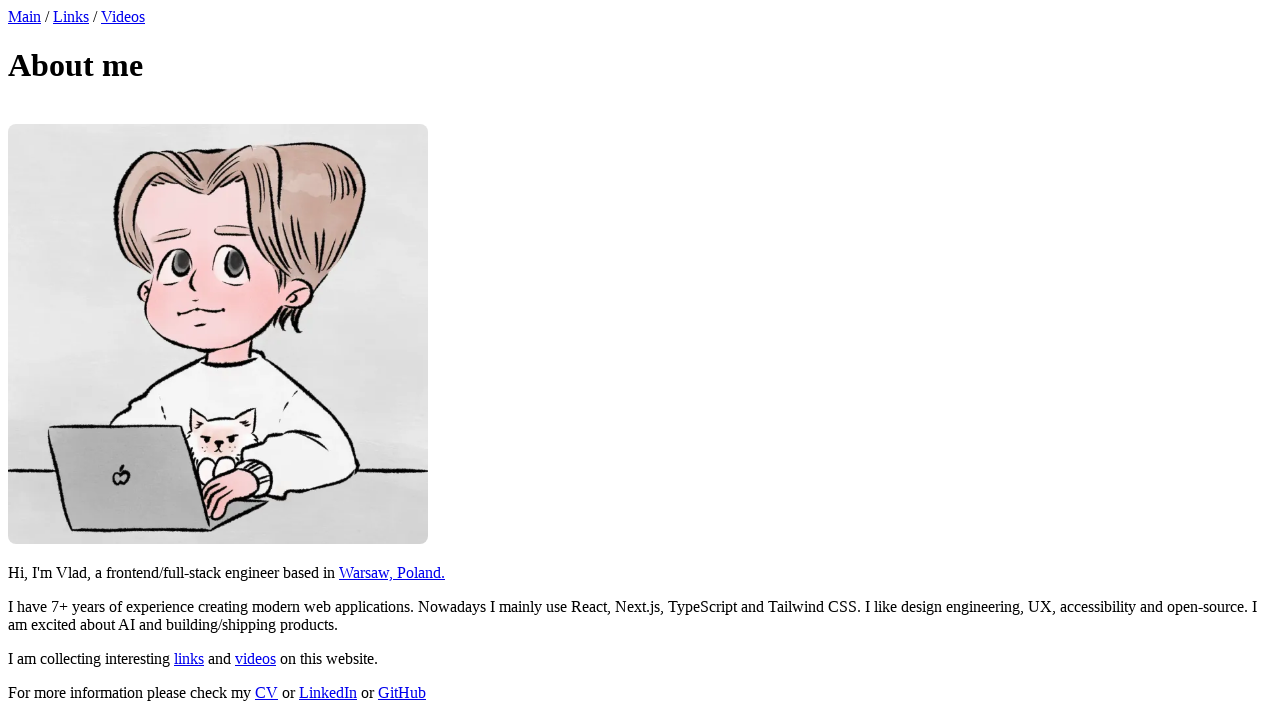

Navigated to https://vldszn-cv.vercel.app/index.html
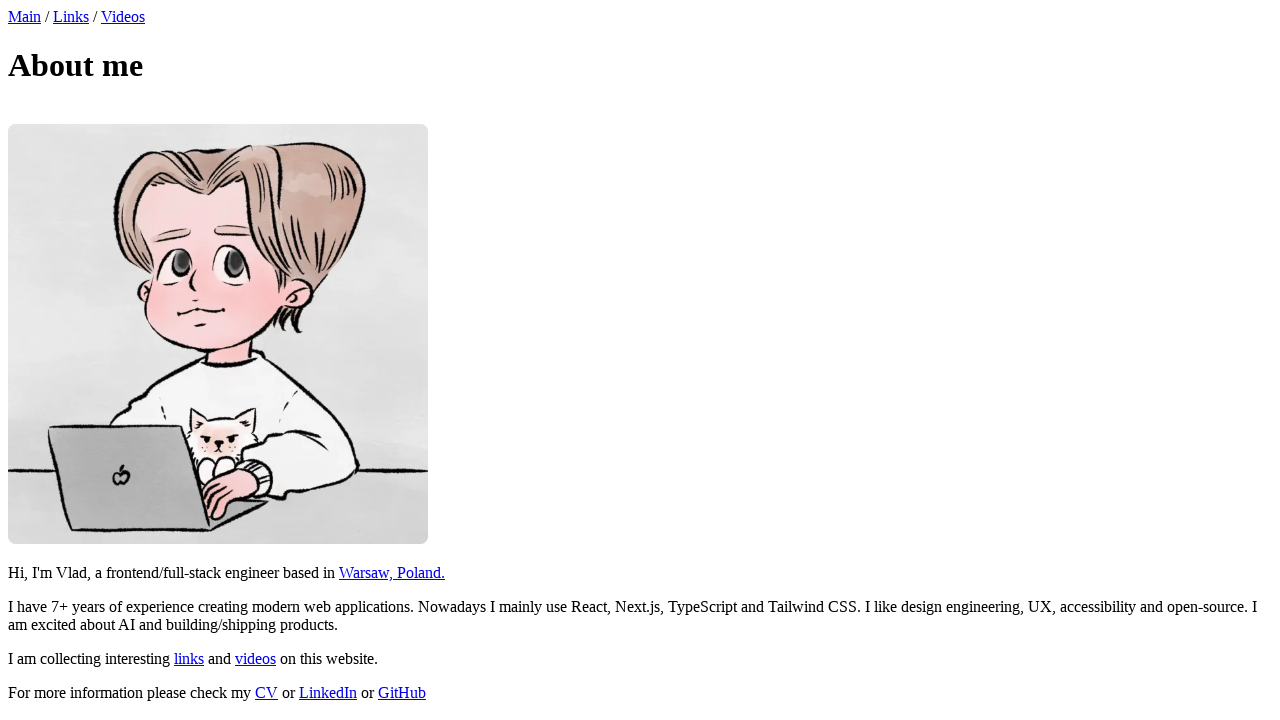

Link elements are present on the page
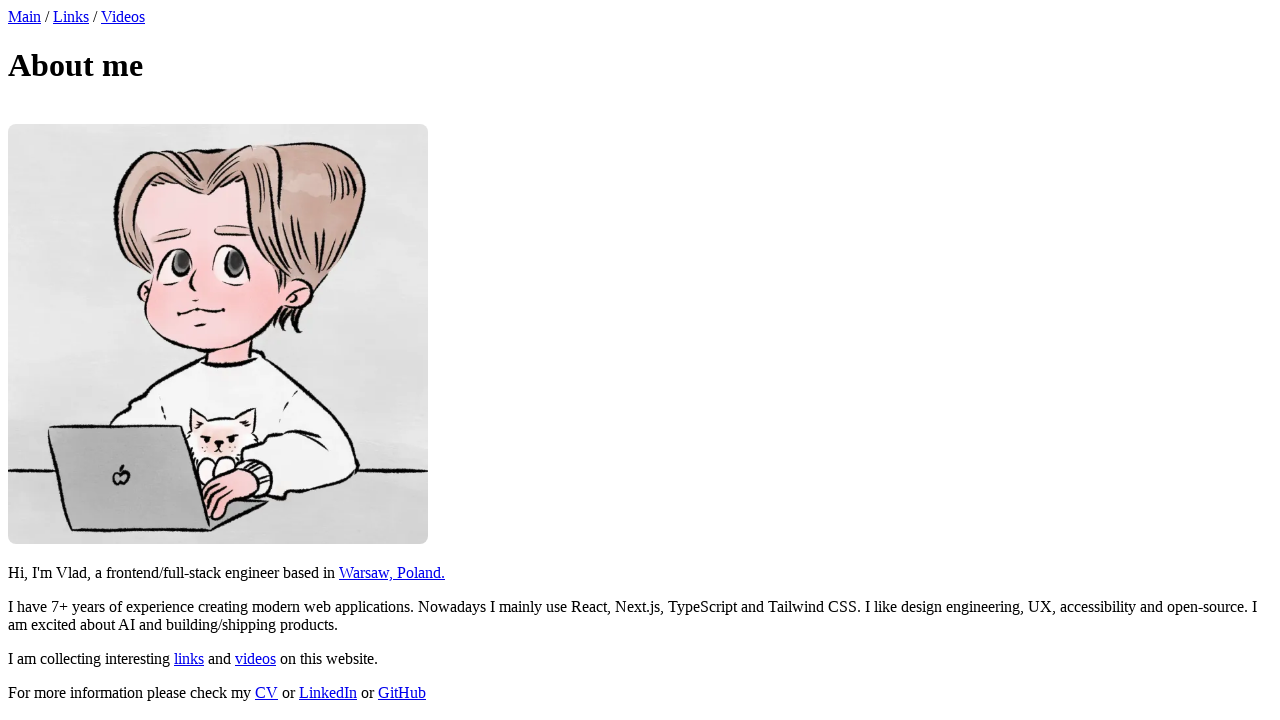

Retrieved all link elements from the page (16 links found)
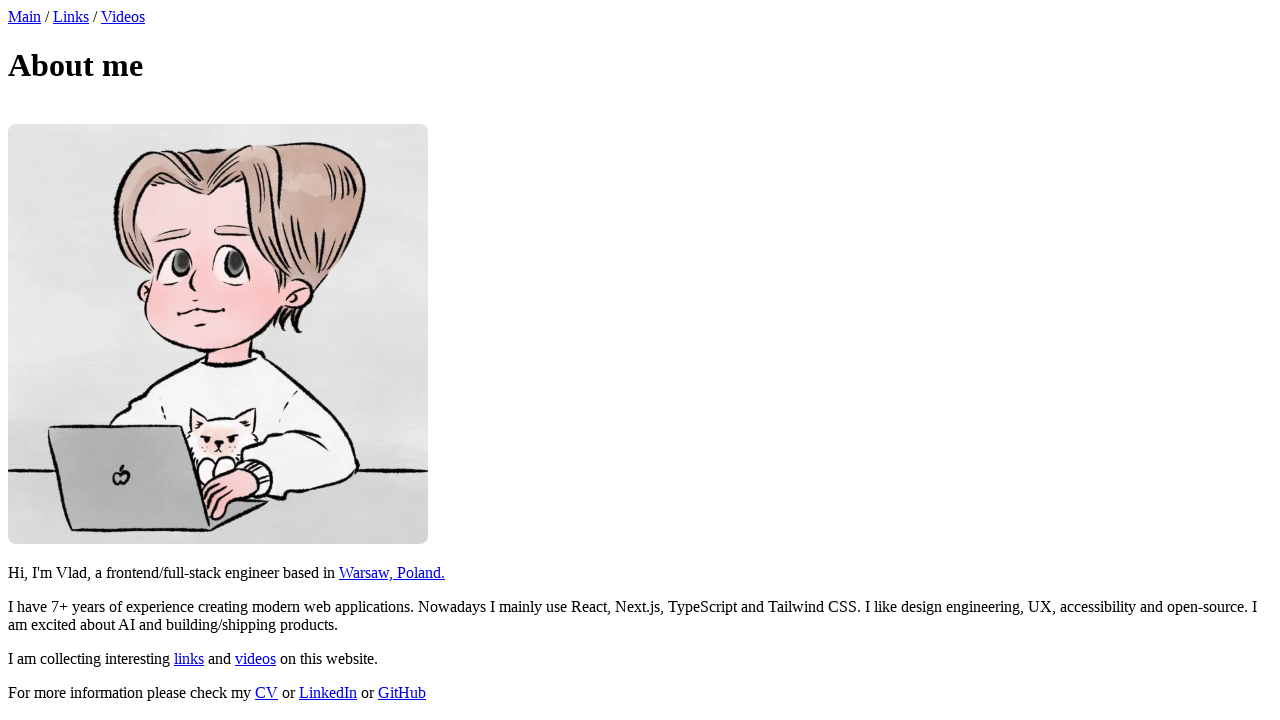

Verified that links are present on the page
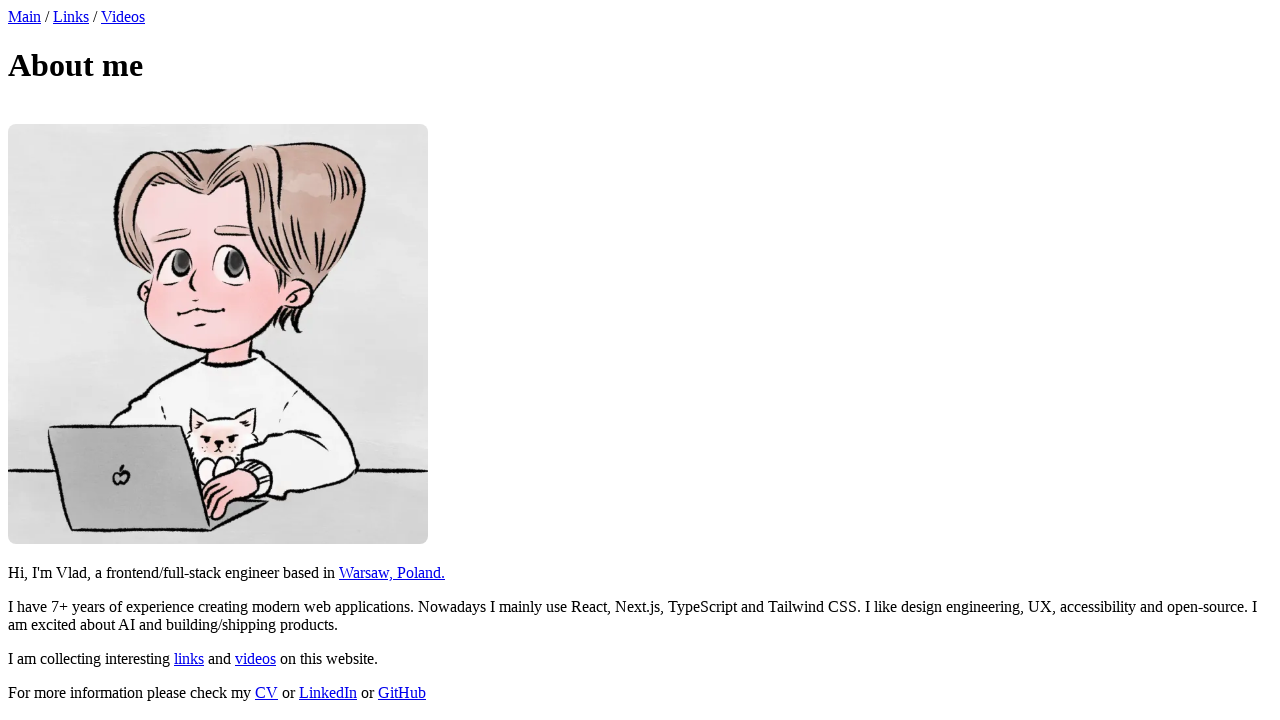

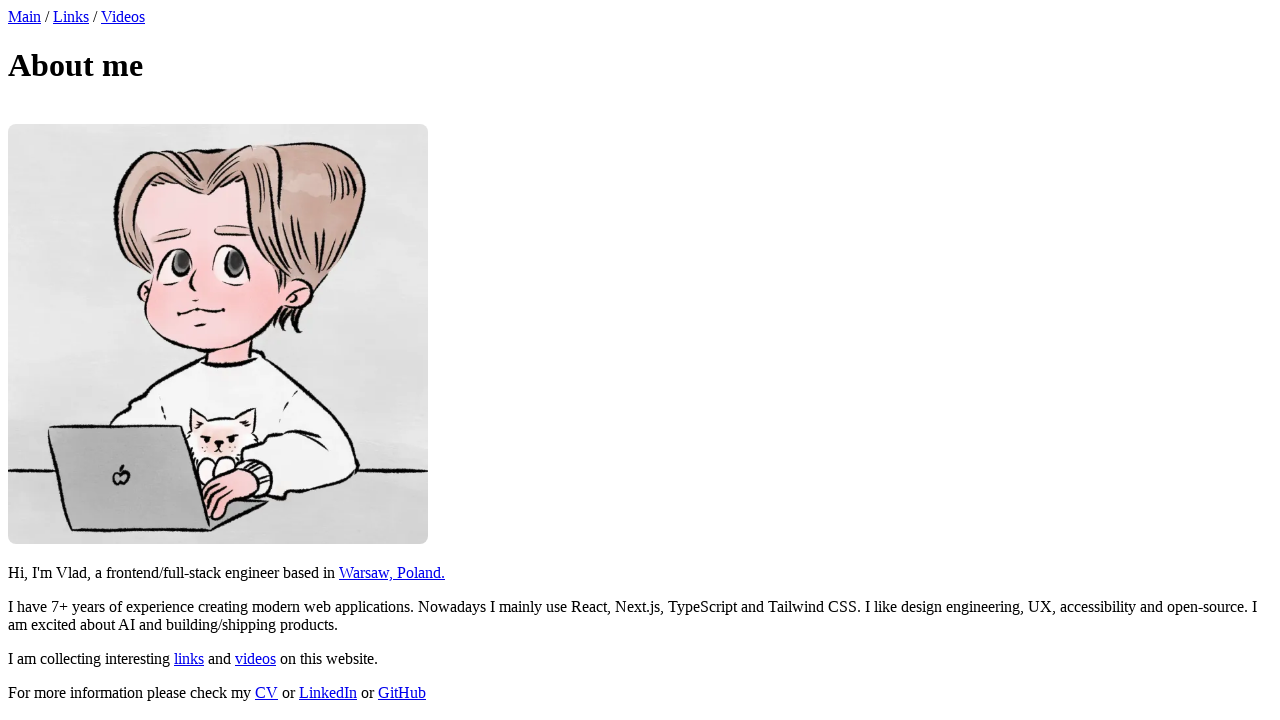